Tests creating a new paste on Pastebin by filling in the text content, selecting expiration time from dropdown, entering a title, and submitting the form

Starting URL: https://pastebin.com/

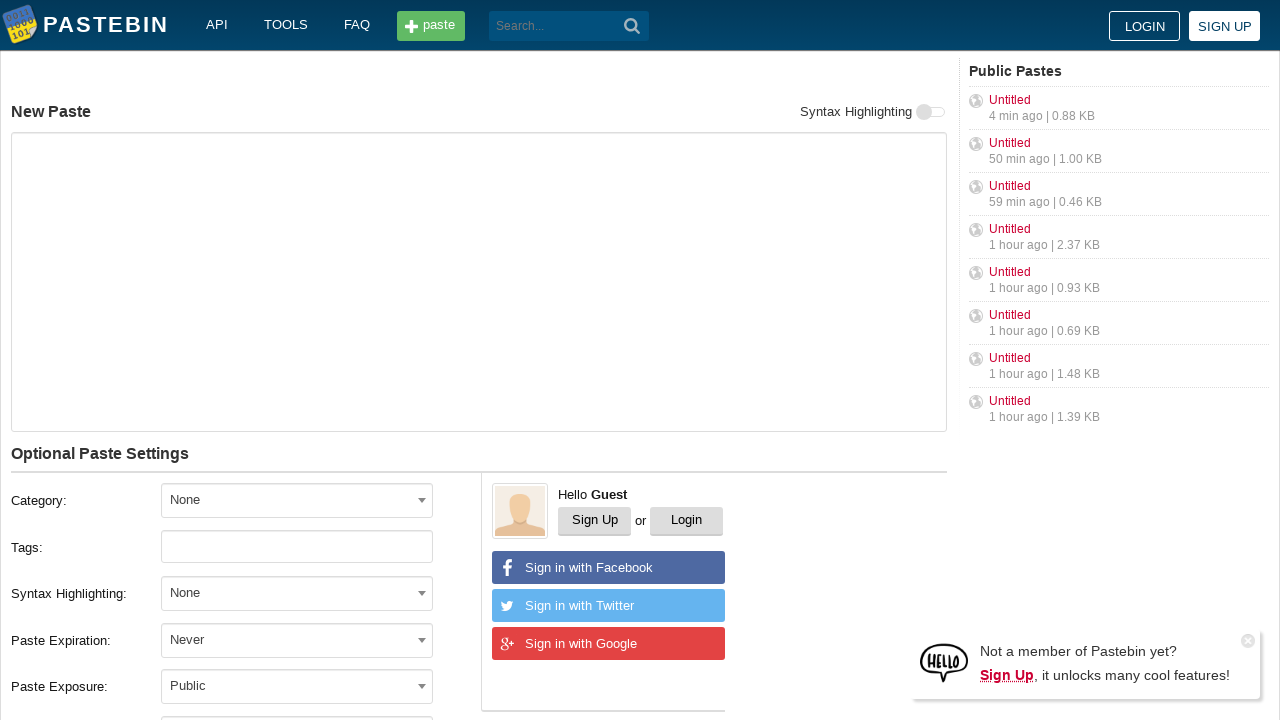

Filled paste text content field with 'Hello from WebDriver. I can Win' on #postform-text
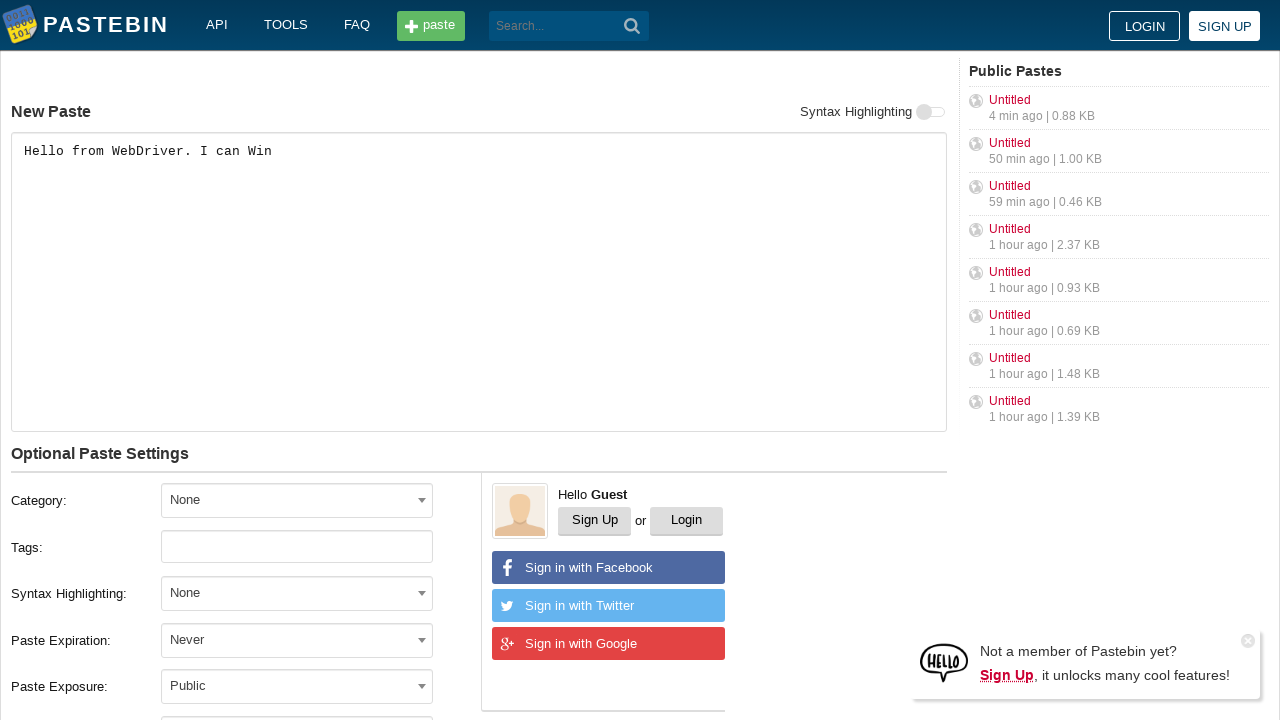

Clicked expiration dropdown to open it at (297, 640) on #select2-postform-expiration-container
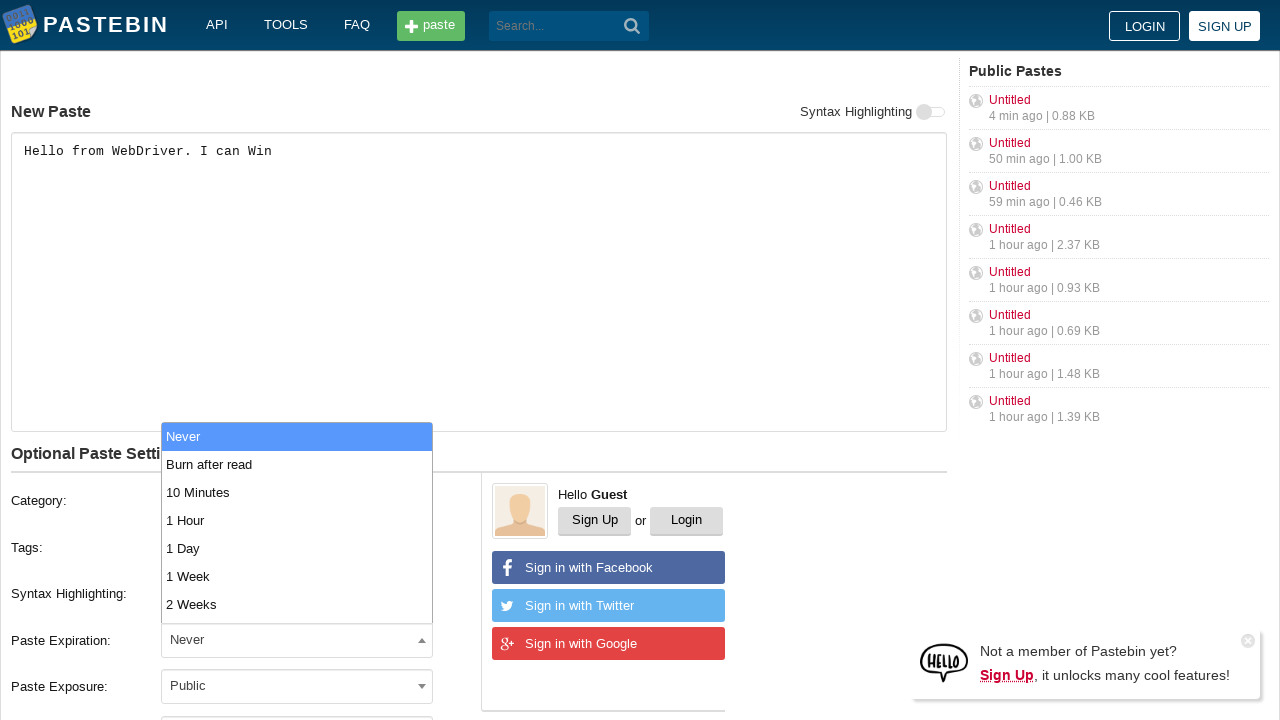

Selected '10 Minutes' option from expiration dropdown at (297, 492) on li:has-text('10 Minutes')
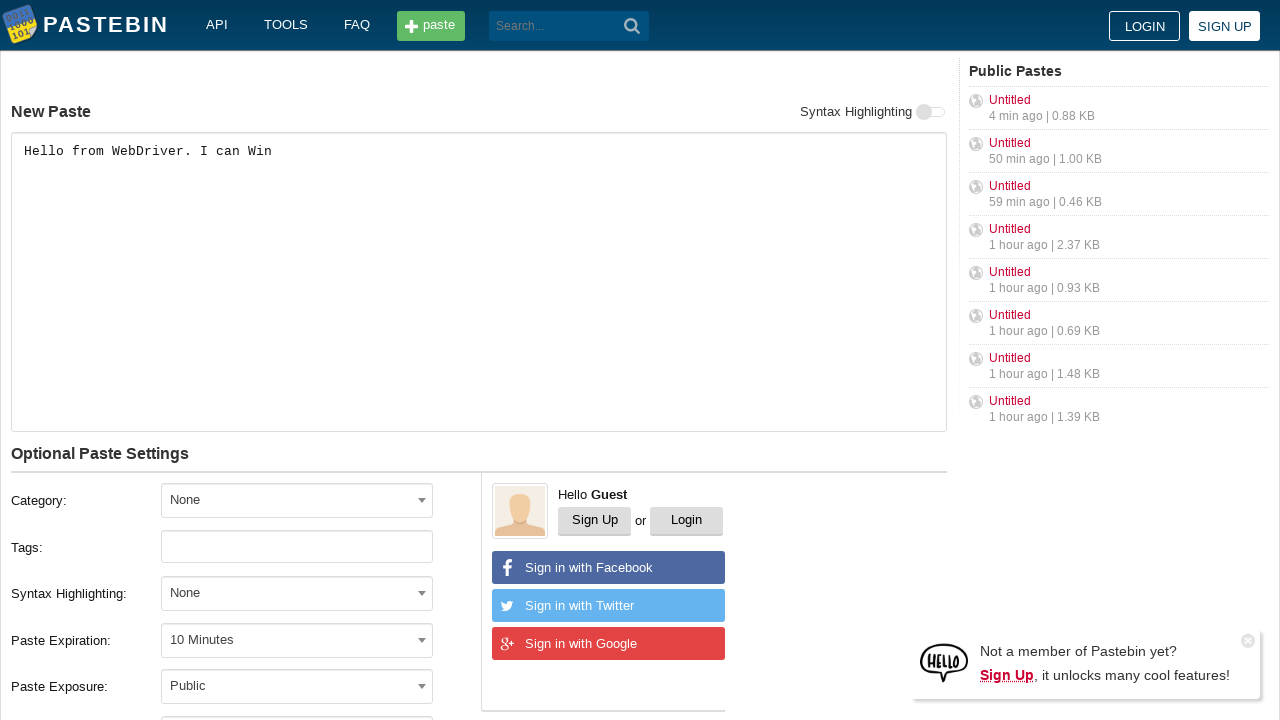

Filled paste title field with 'helloweb' on #postform-name
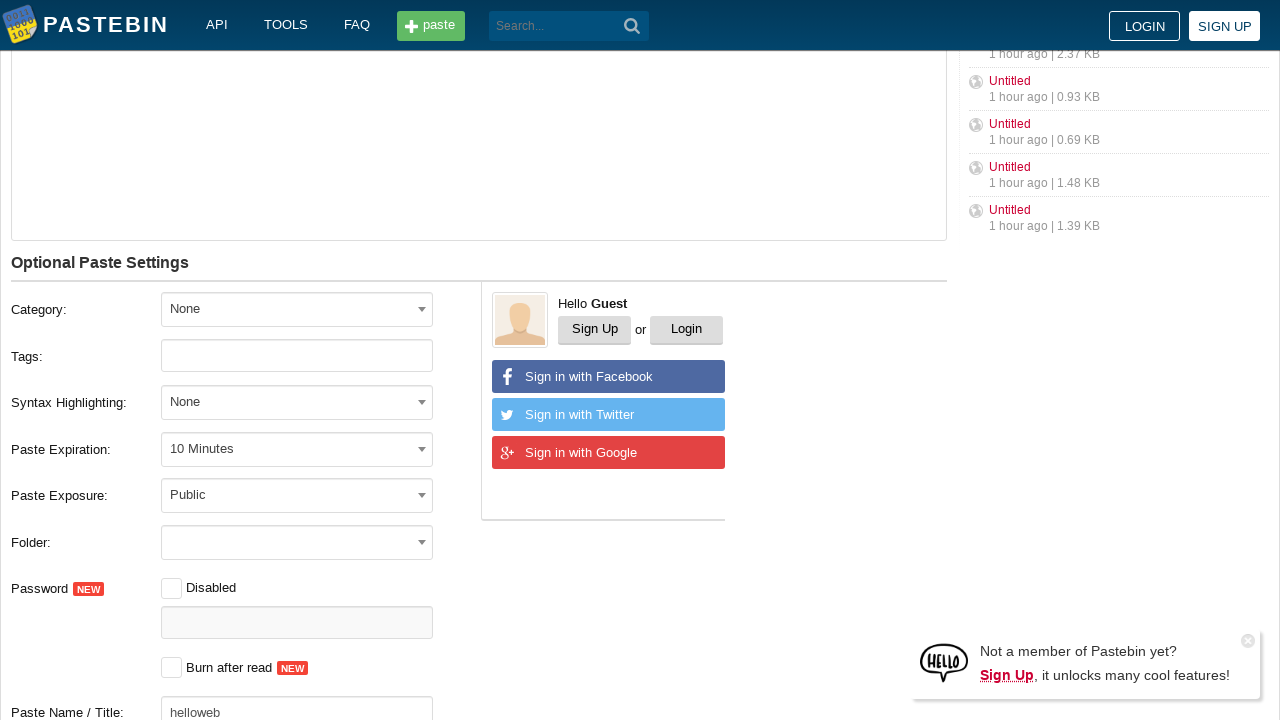

Clicked submit button to create the paste at (632, 26) on button[type='submit']
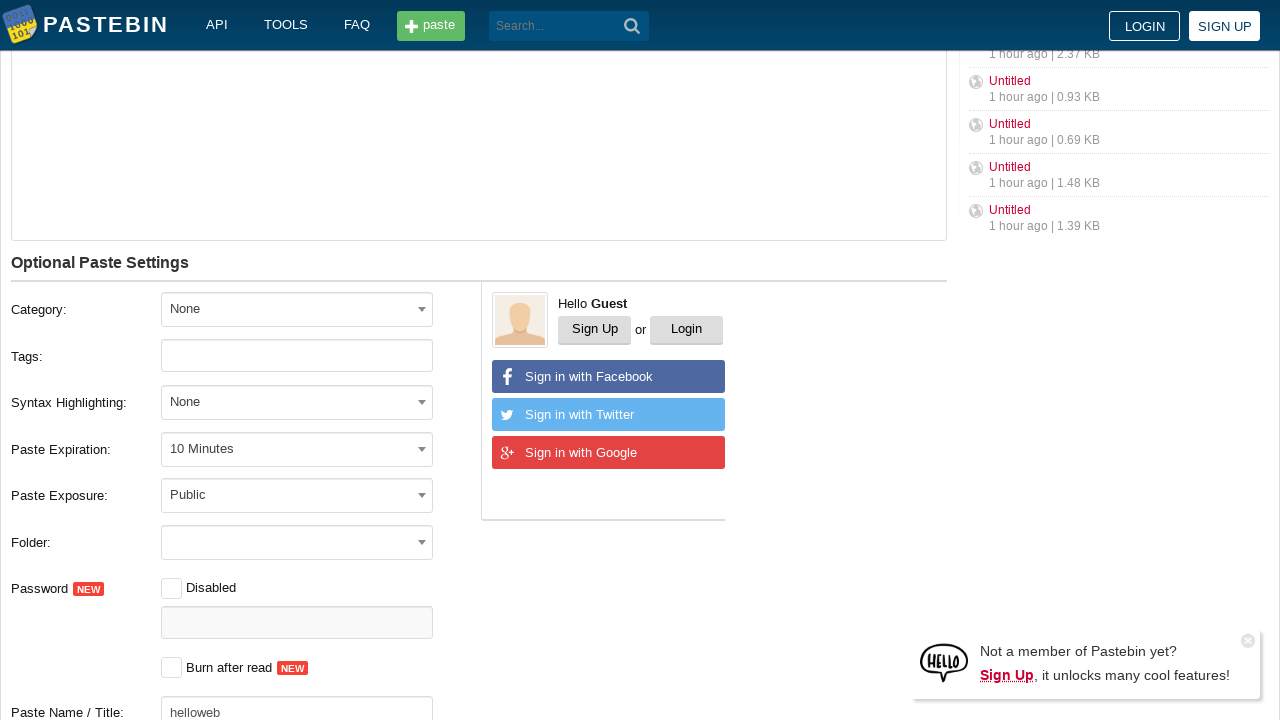

Waited for network idle state after paste creation
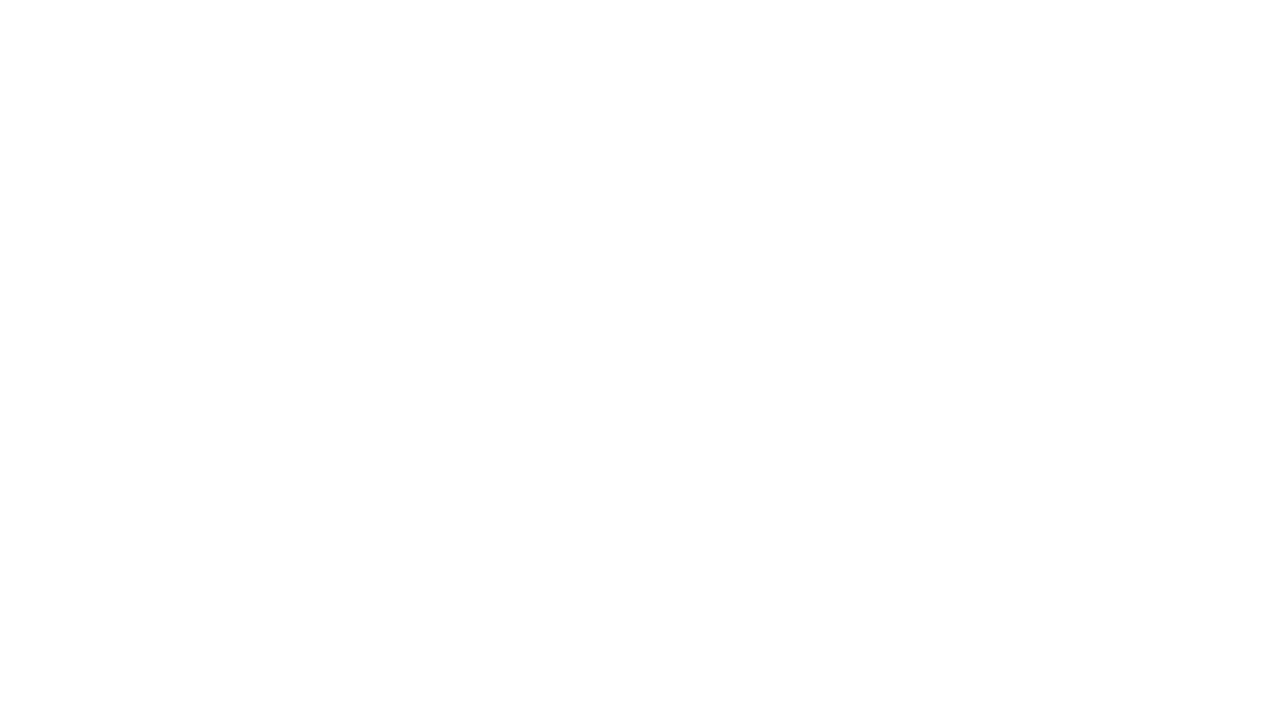

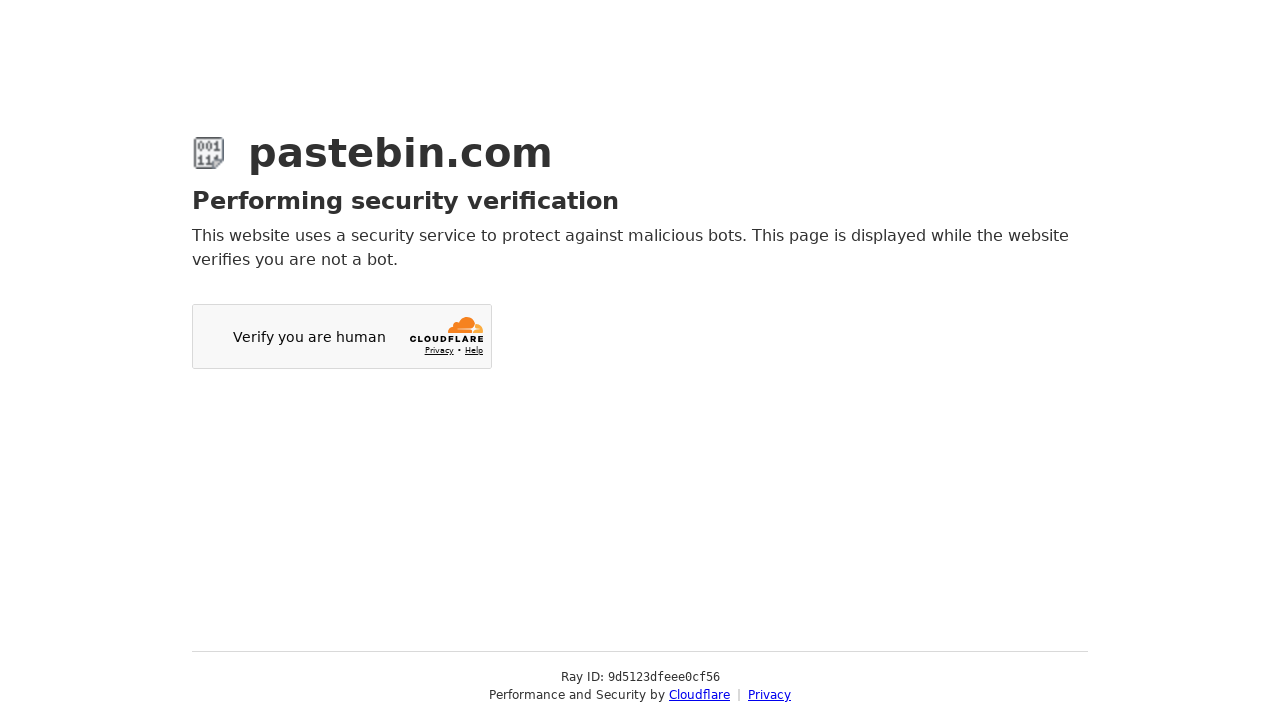